Navigates to Nike Canada's homepage and verifies the page loads successfully by waiting for the main content to appear.

Starting URL: https://www.nike.com/ca/

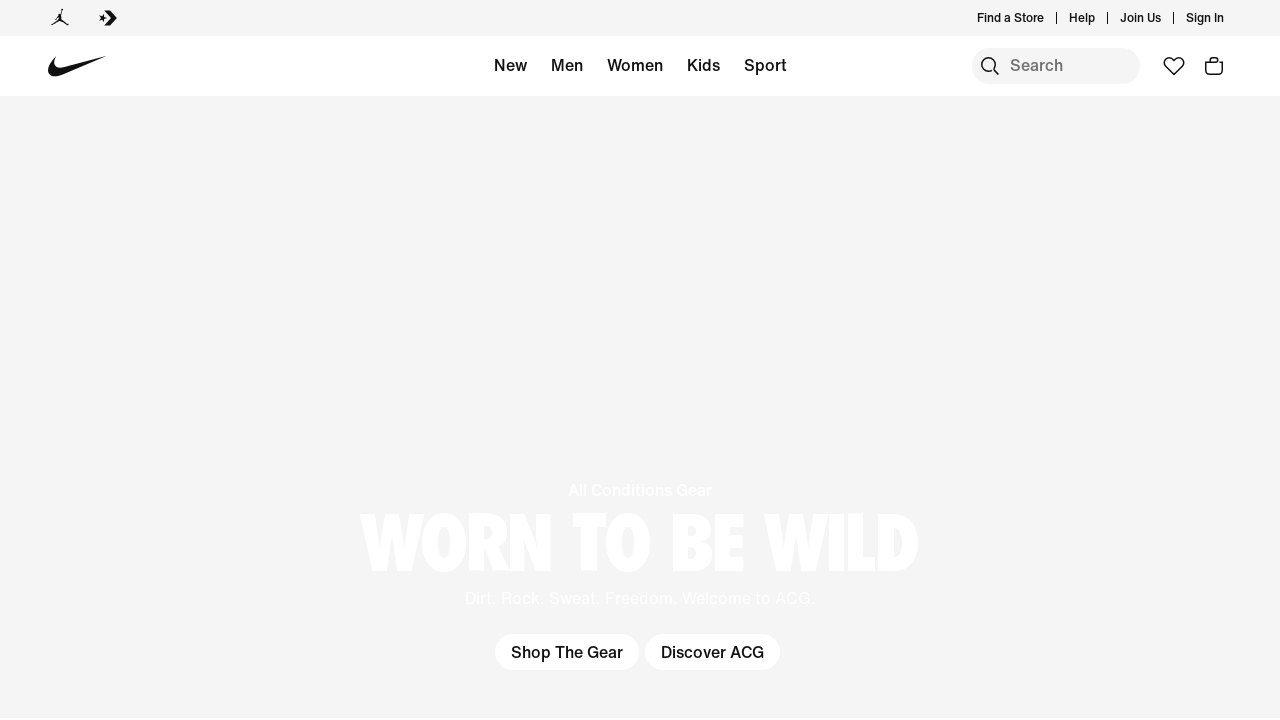

Navigated to Nike Canada homepage and waited for DOM content to load
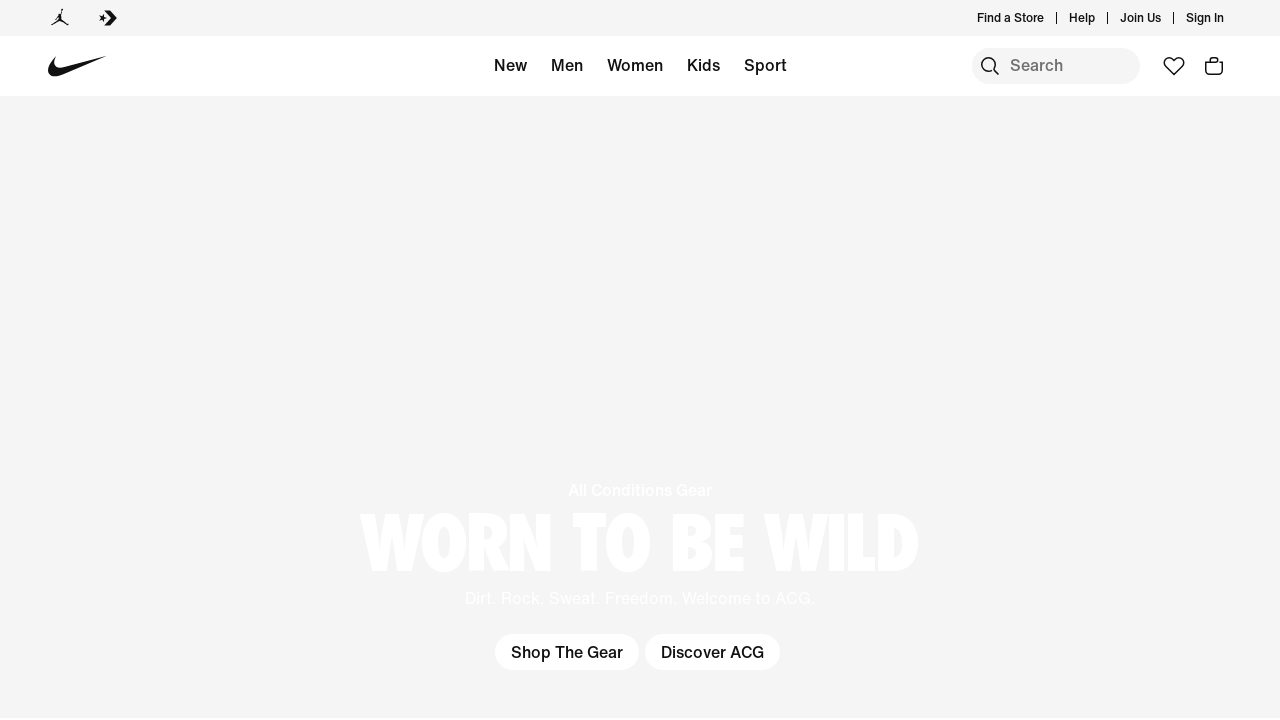

Header element appeared - Nike Canada page loaded successfully
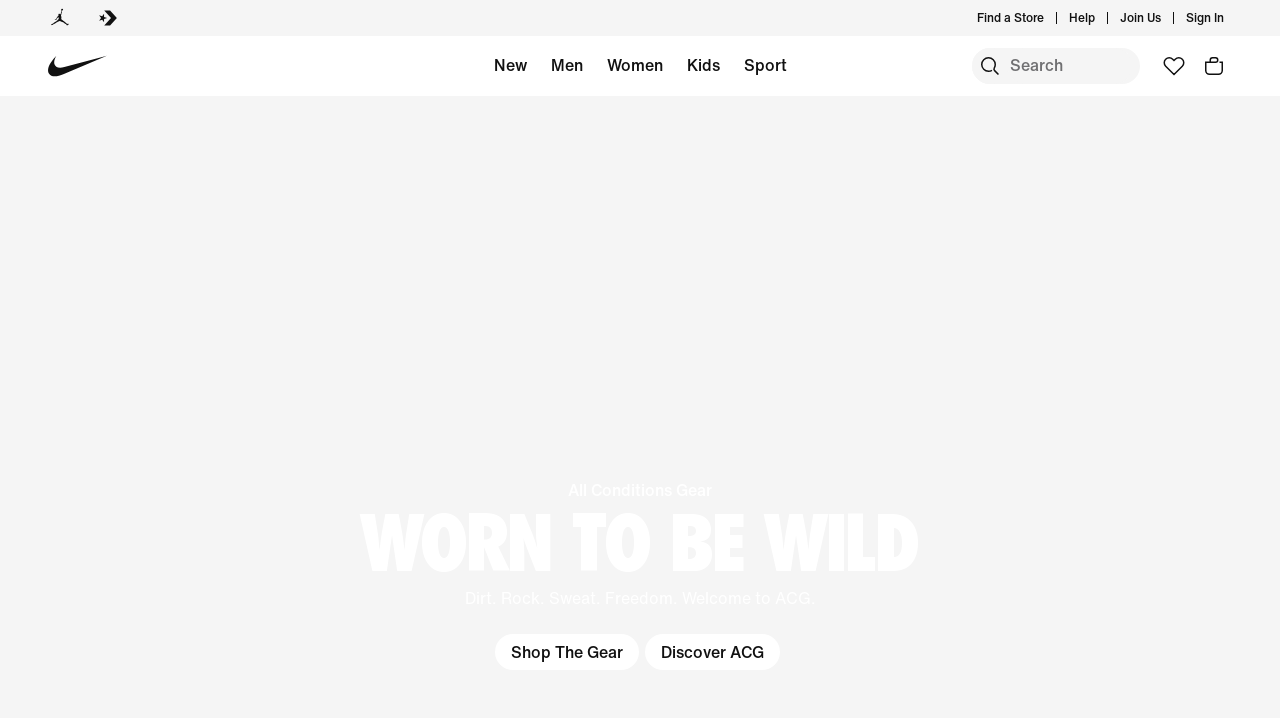

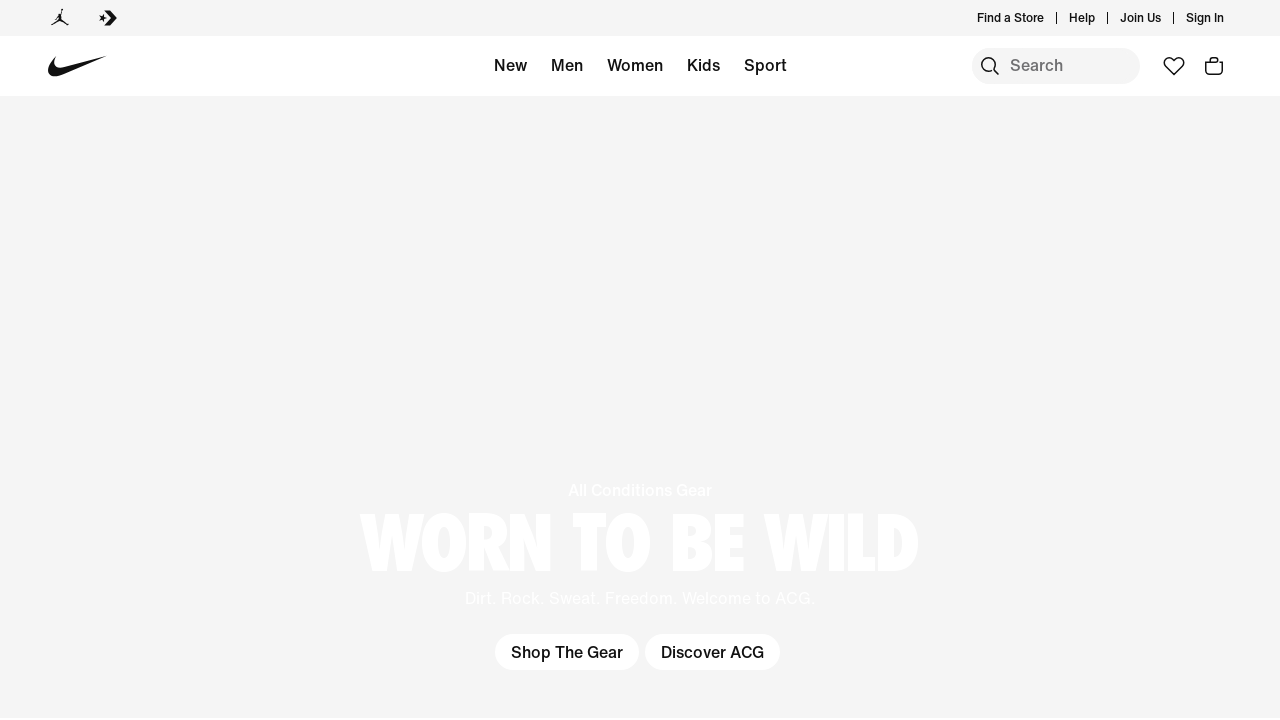